Closes the login popup that appears on Flipkart homepage

Starting URL: https://www.flipkart.com/

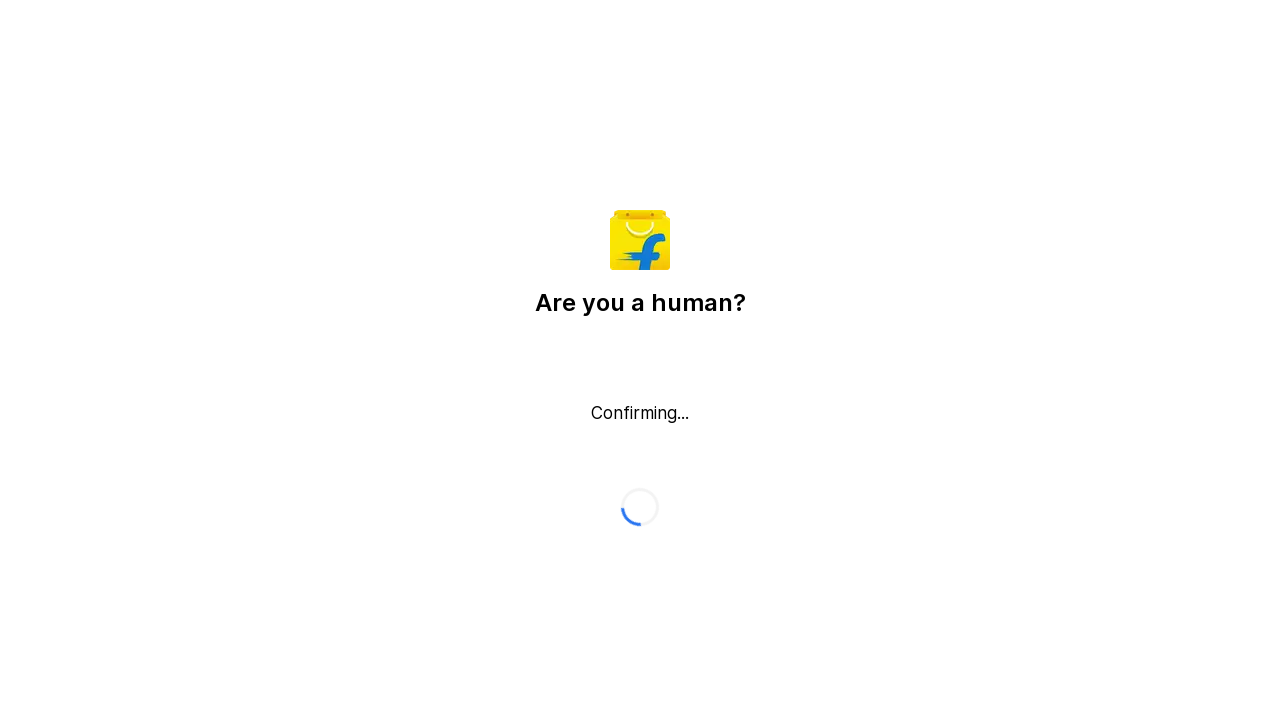

Located close button for login popup
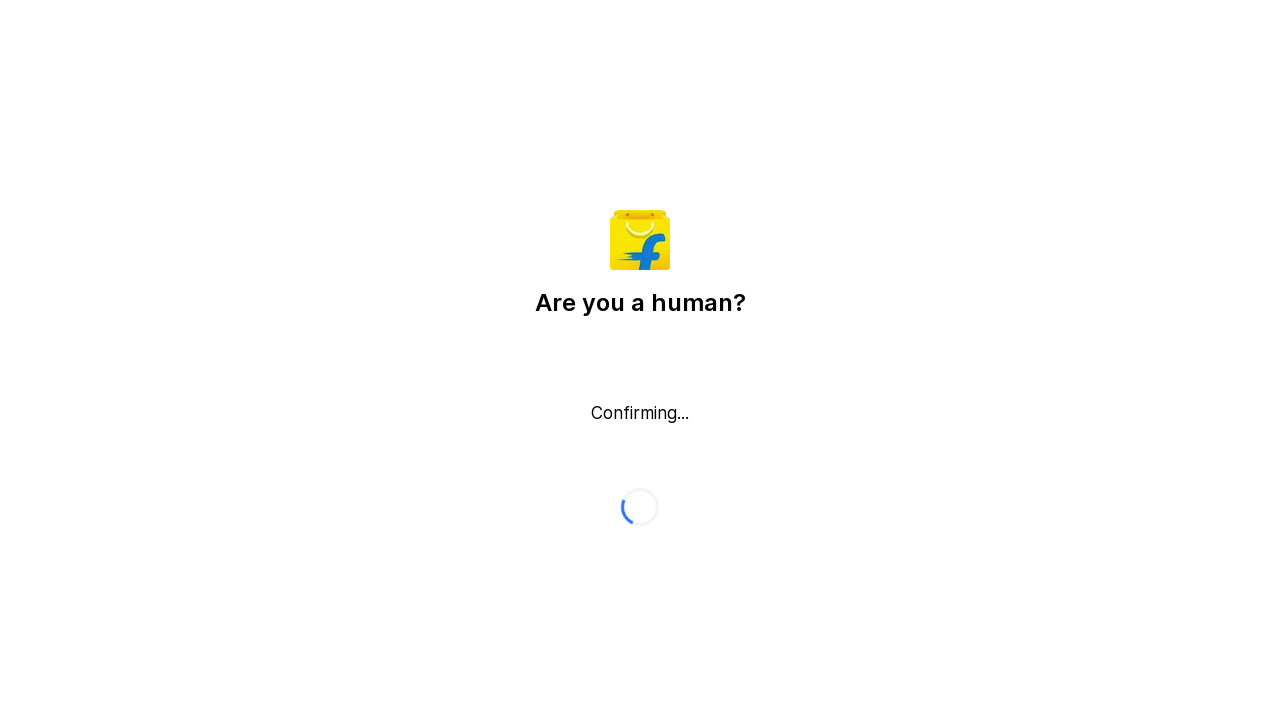

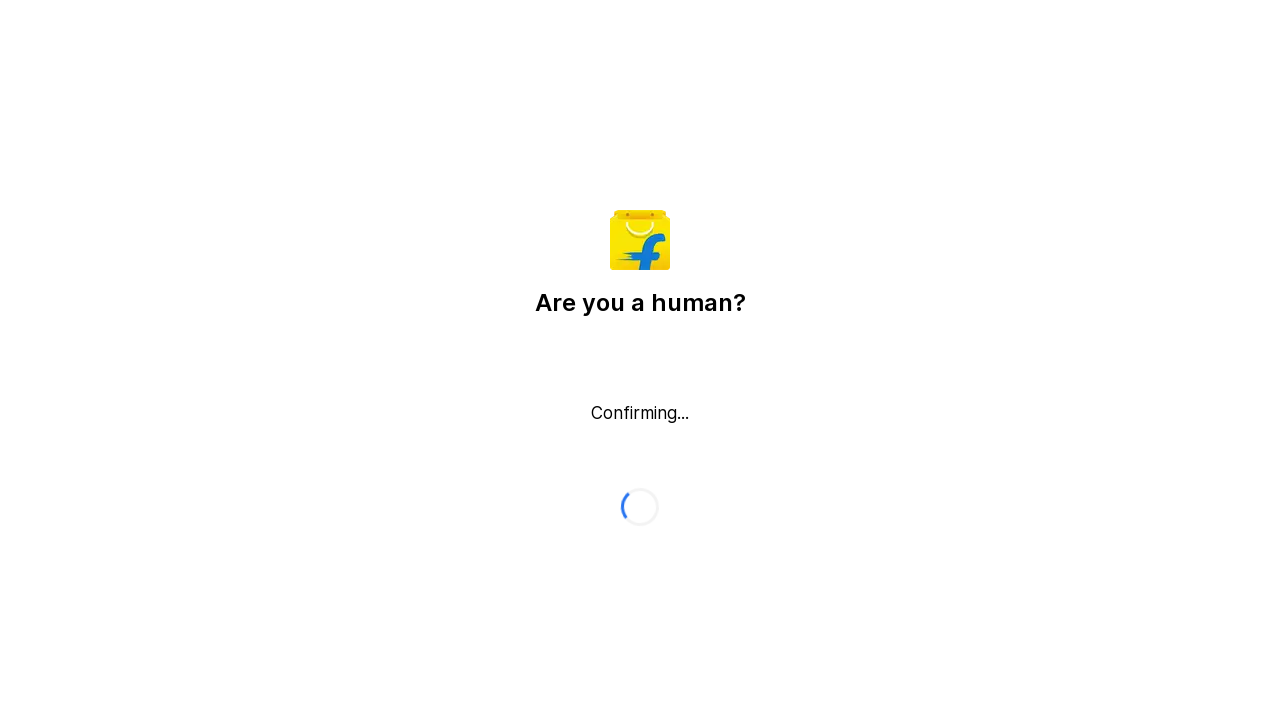